Tests password generator by entering a master password and site name, then verifying the generated password output

Starting URL: http://angel.net/~nic/passwd.sha1.1a.html

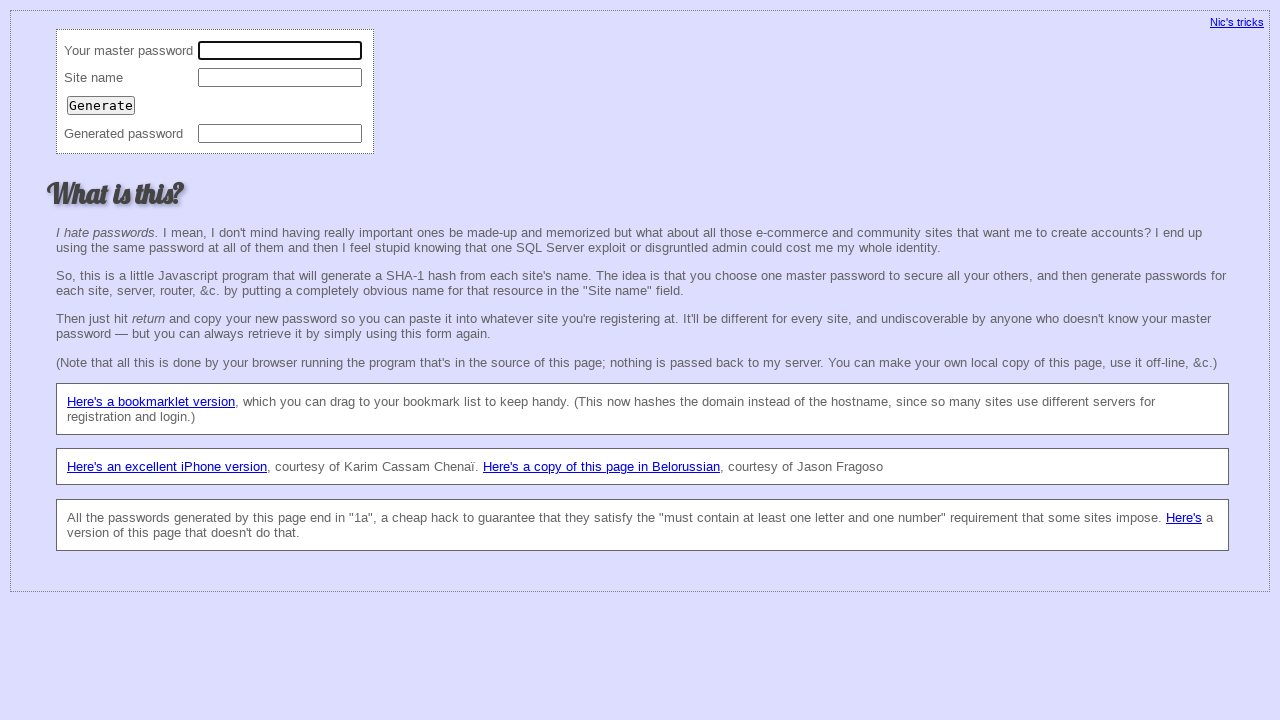

Filled master password field with '12345678' on input[name='master']
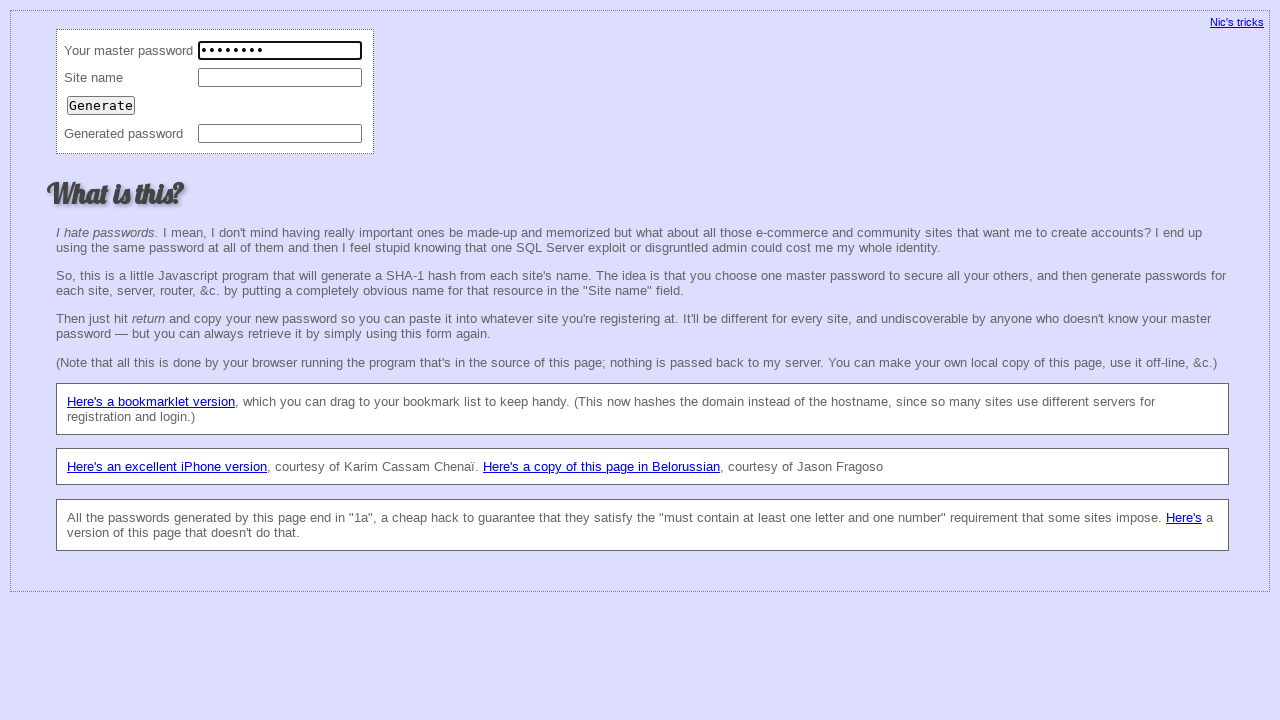

Filled site field with 'gmail.com' on input[name='site']
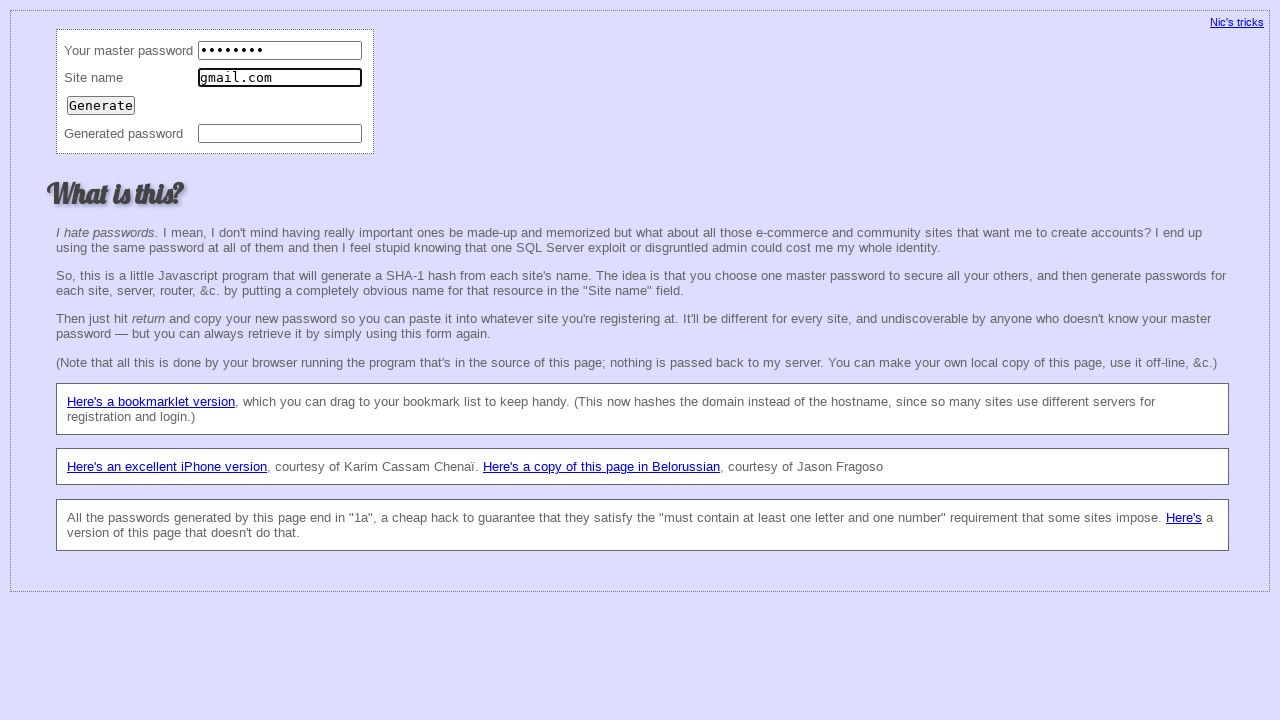

Pressed Enter to trigger password generation on input[name='site']
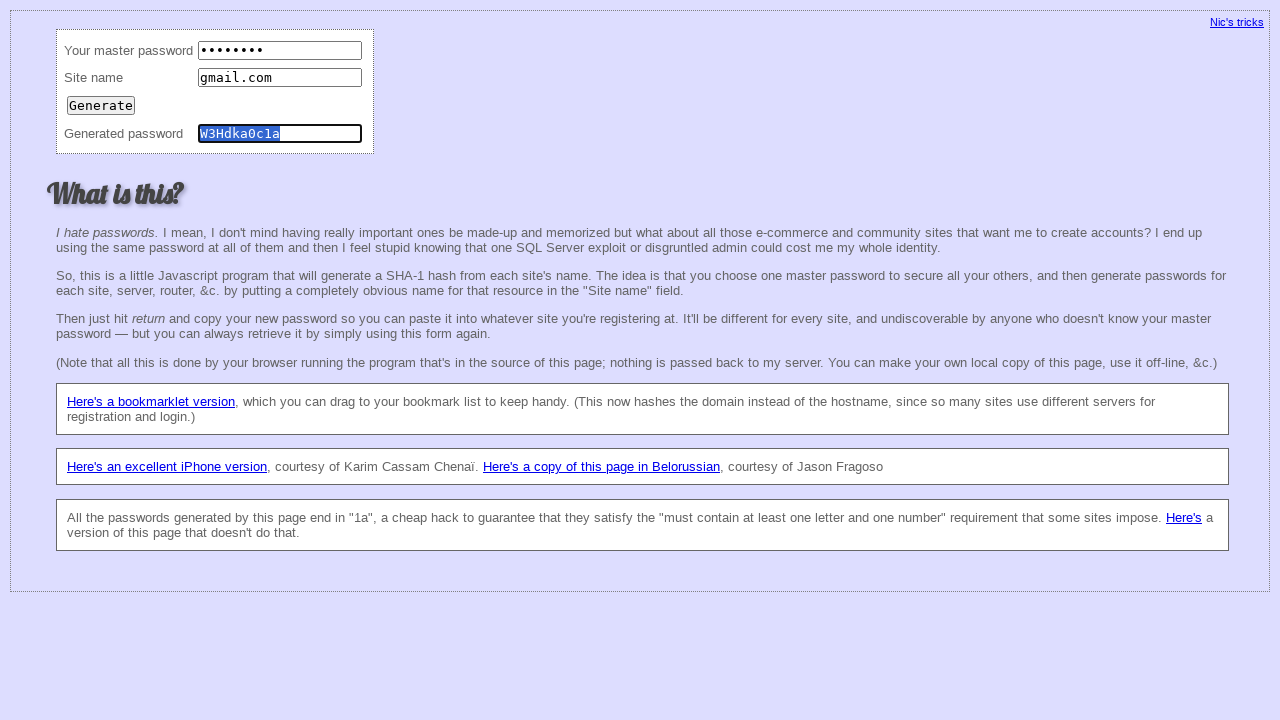

Password field populated with generated password
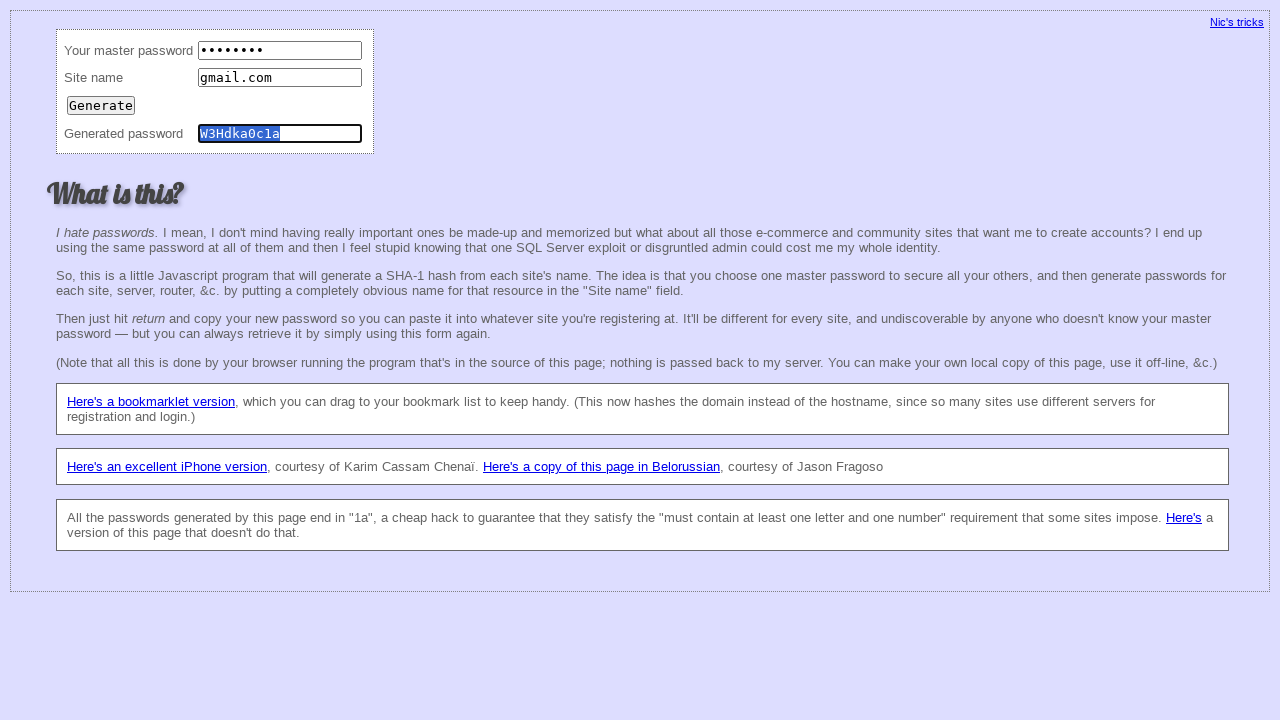

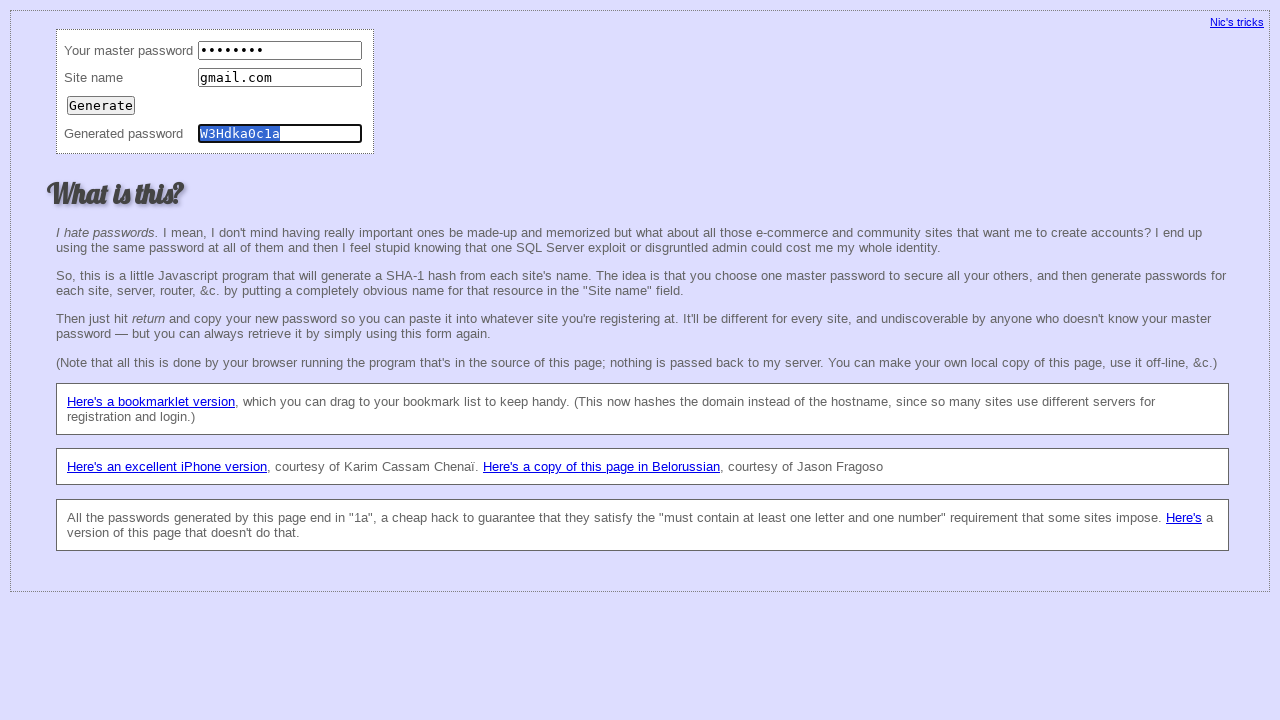